Tests the Sendbird URL builder by filling in app ID, user ID, and nickname fields to configure a user

Starting URL: https://sendbird-uikit-react.netlify.app/url-builder

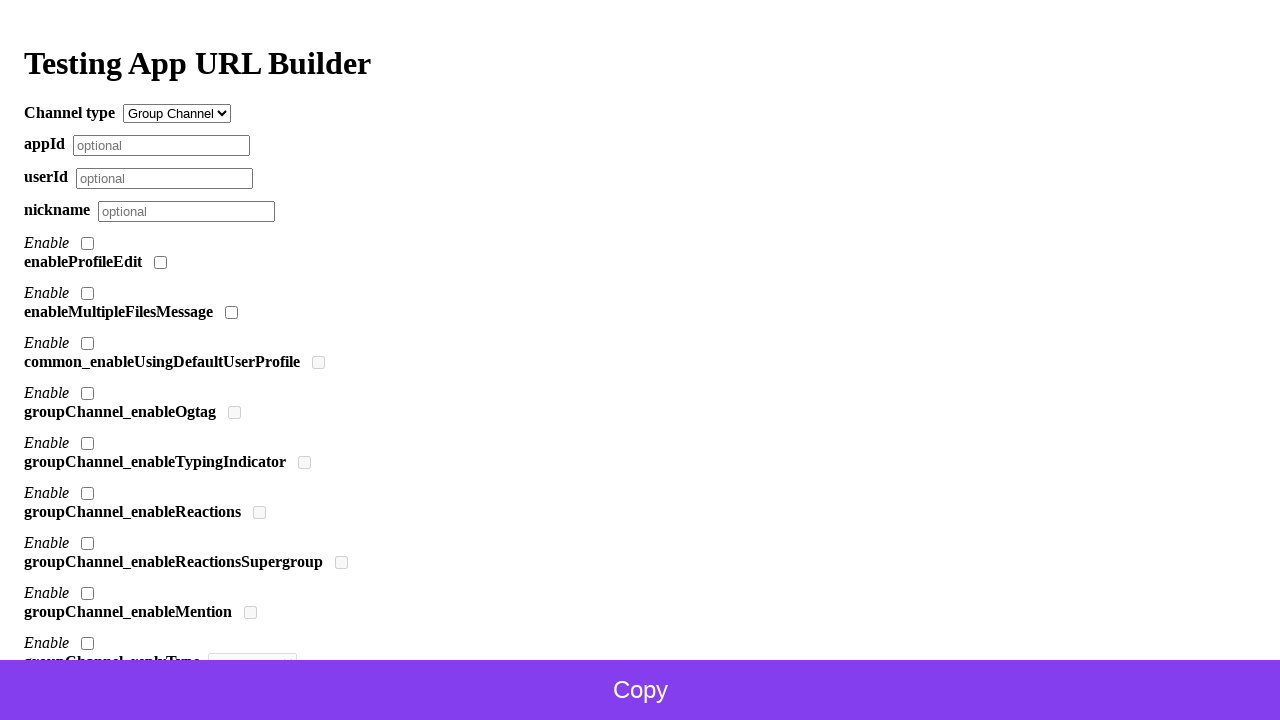

Filled in app ID field with '37C8DB25-8B44-435F-A528-5BA9B9965FD0' on input[name='appId']
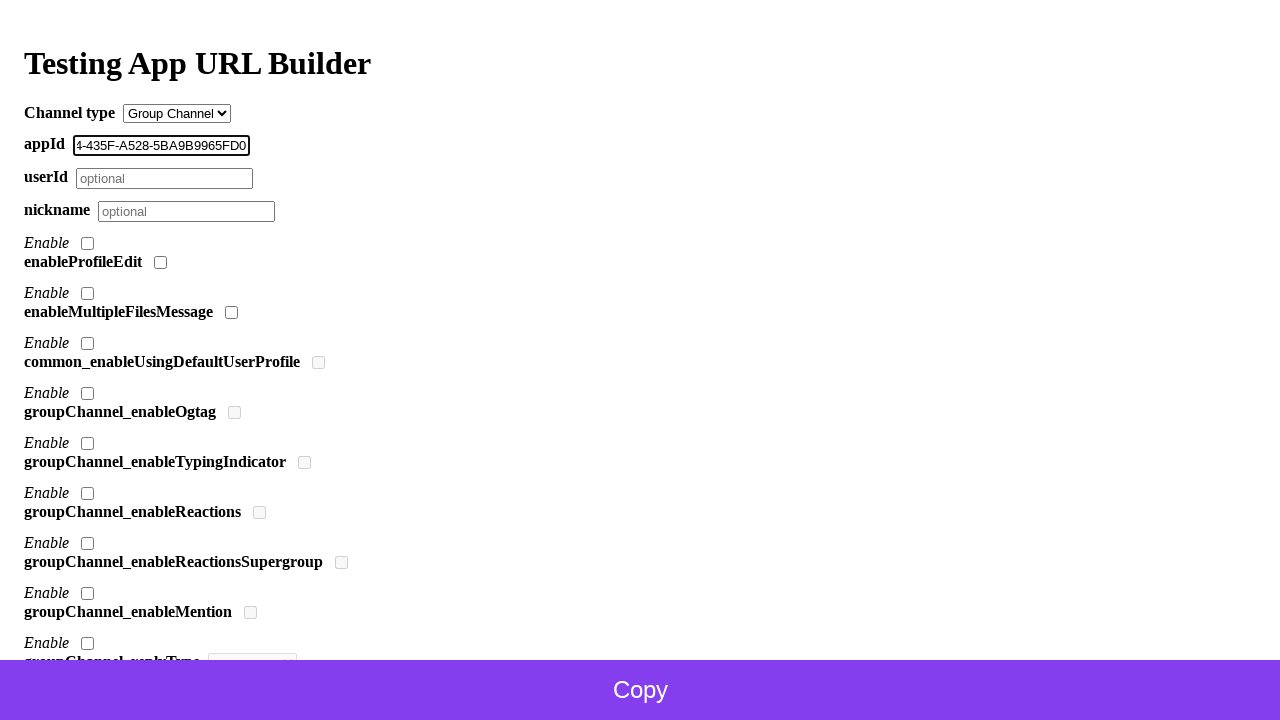

Filled in user ID field with 'TestUser847' on input[name='userId']
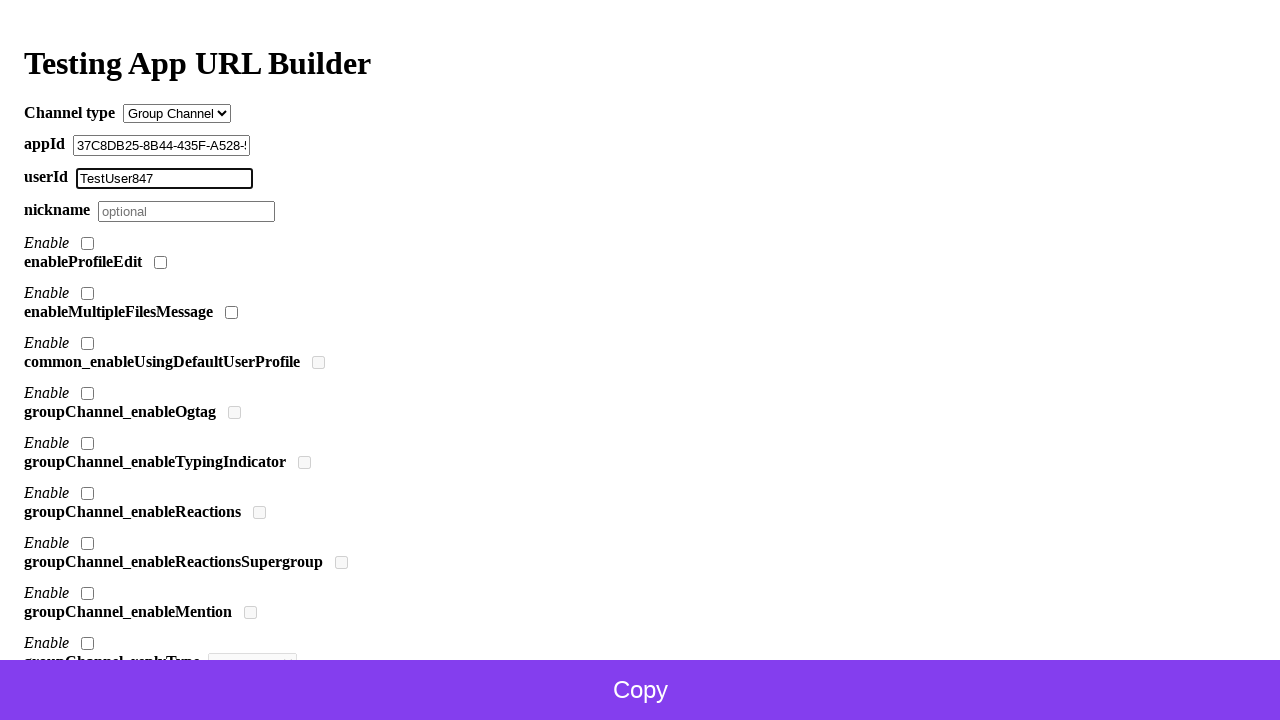

Filled in nickname field with 'TestNickname1' on input[name='nickname']
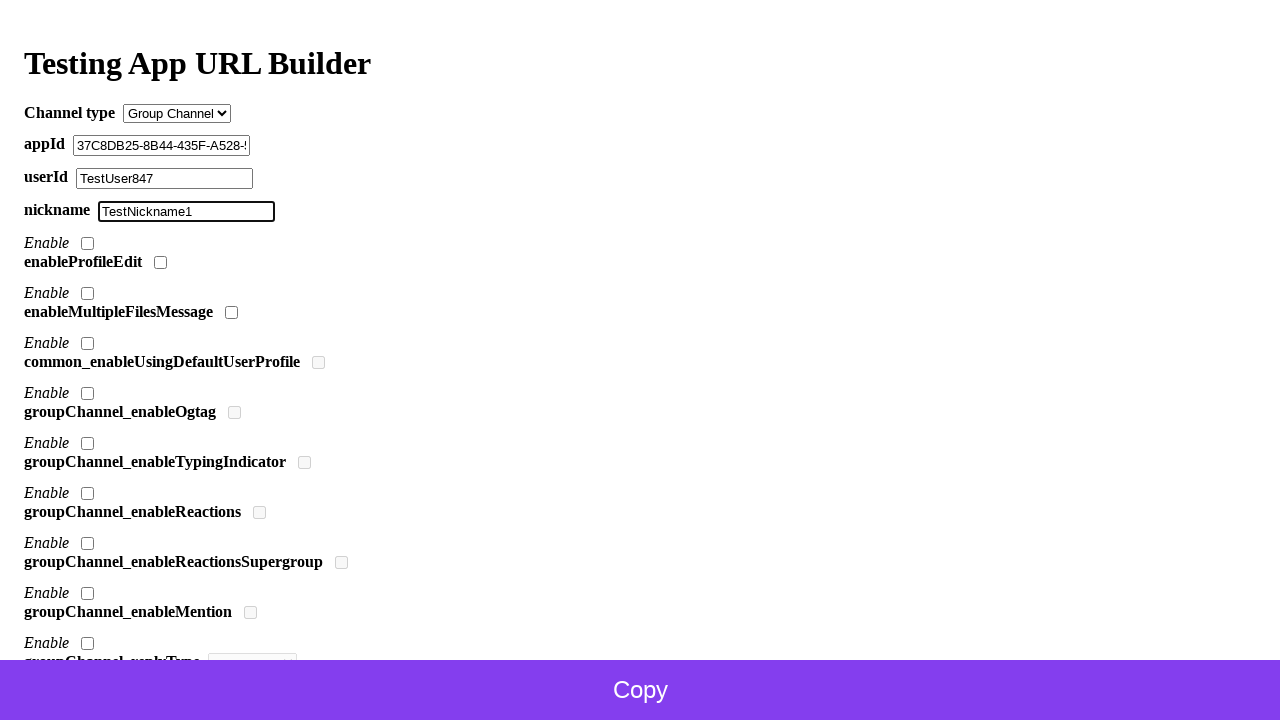

Form submit button loaded and ready
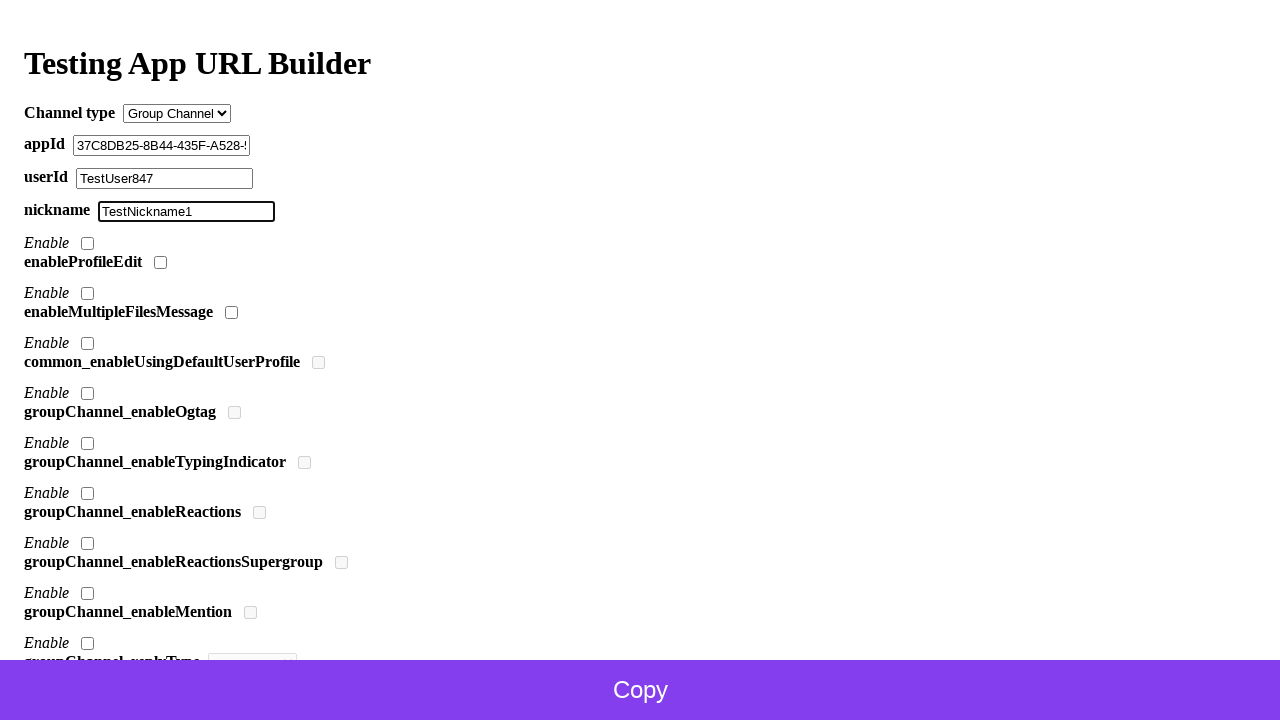

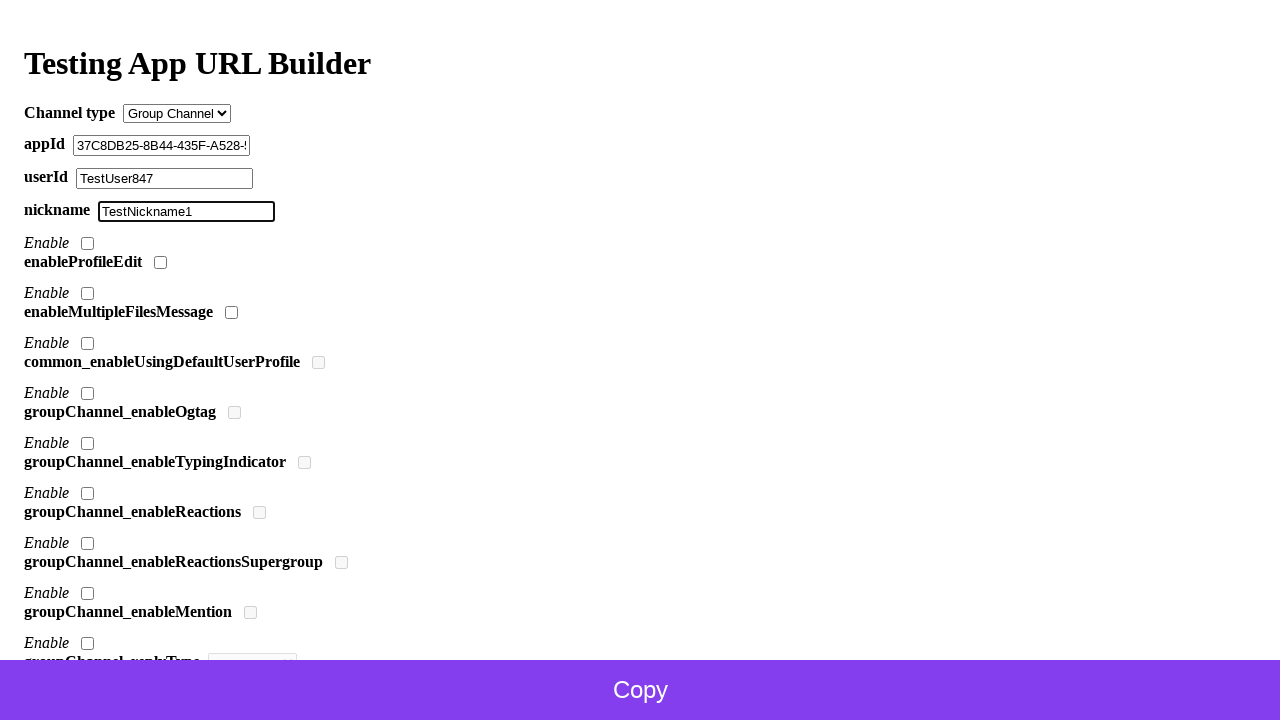